Tests clicking on the API button in the navigation bar on the WebdriverIO homepage

Starting URL: https://webdriver.io/

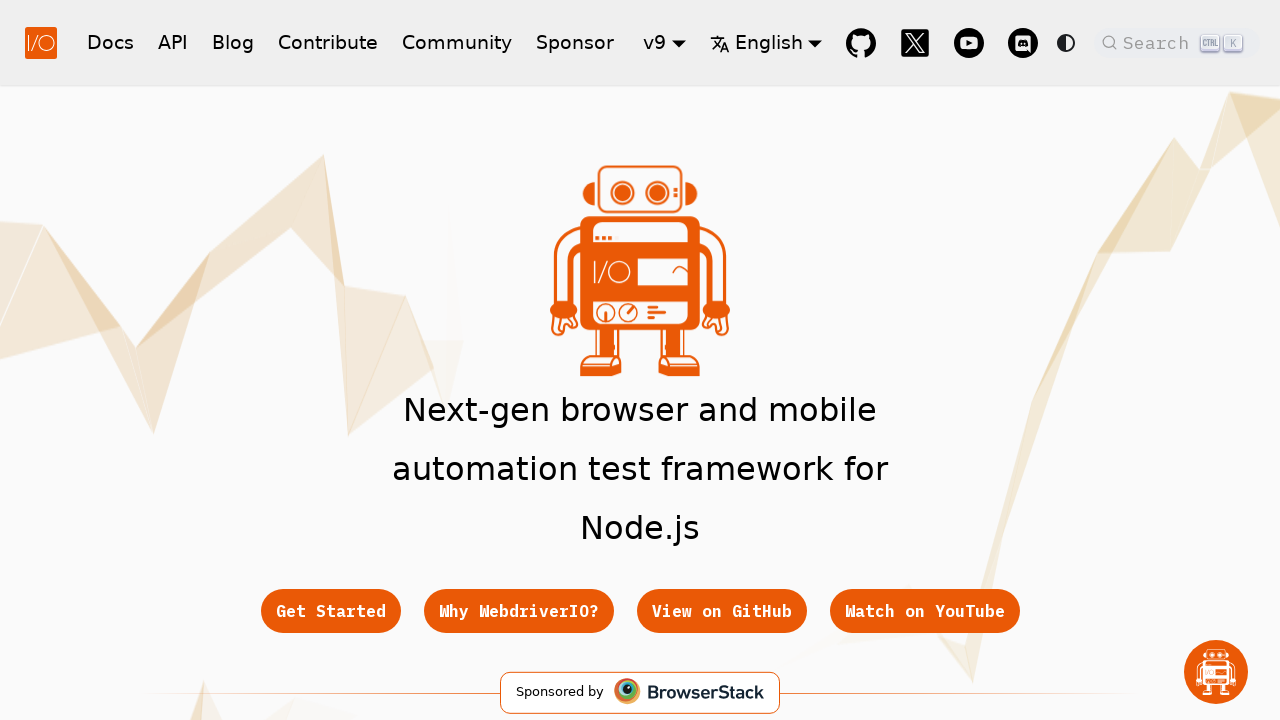

Clicked on the API button in the navigation bar at (173, 42) on nav [href="/docs/api"]
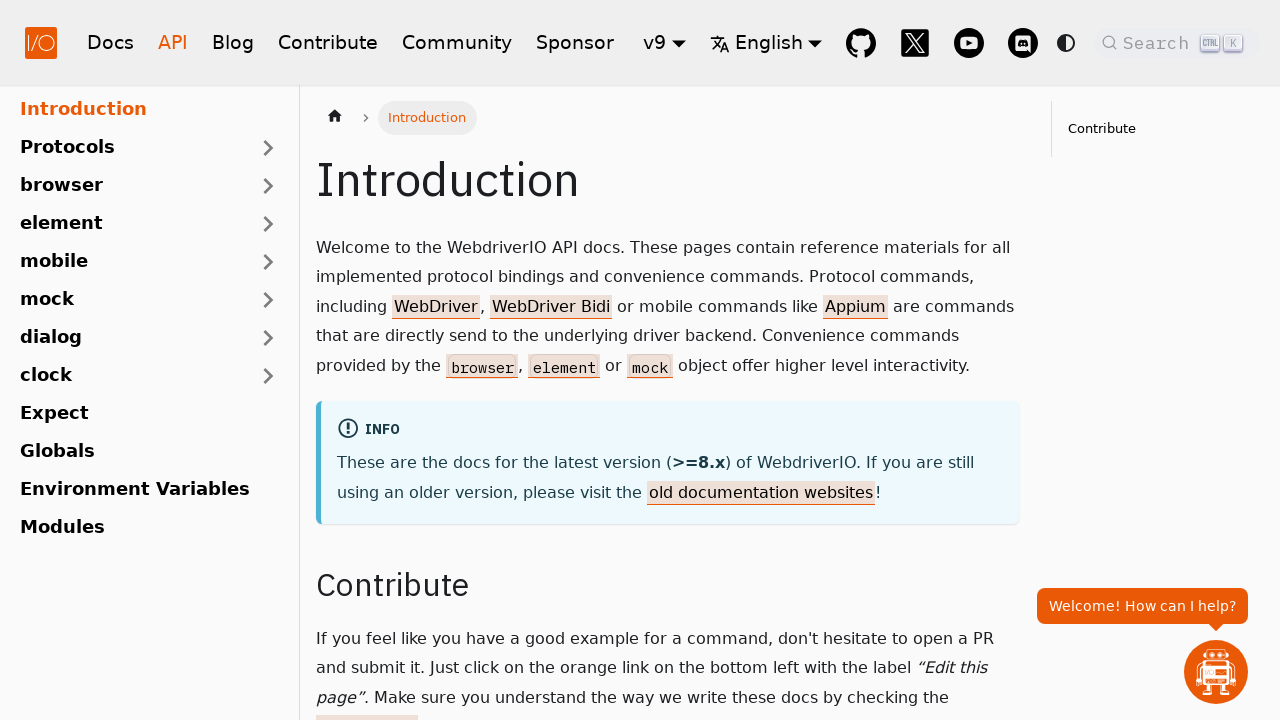

Waited for page navigation to complete (networkidle)
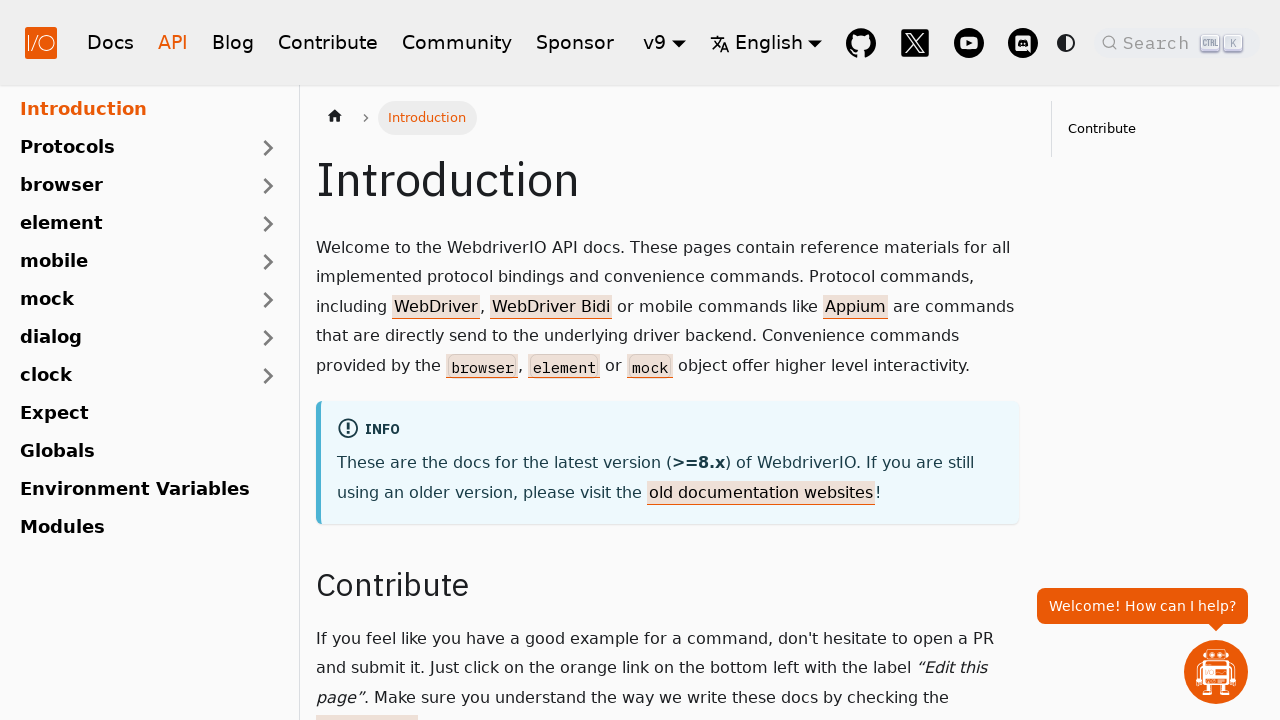

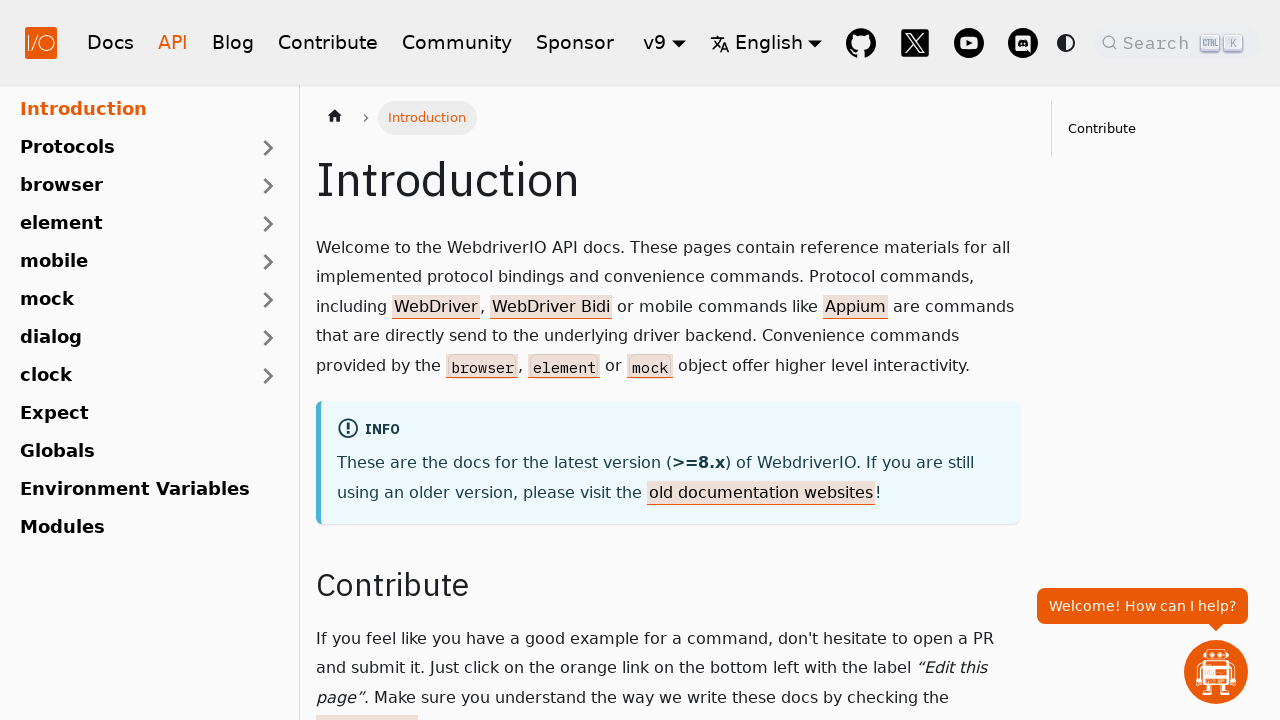